Tests click and drag selection by clicking and holding from first item to fourth item

Starting URL: https://automationfc.github.io/jquery-selectable/

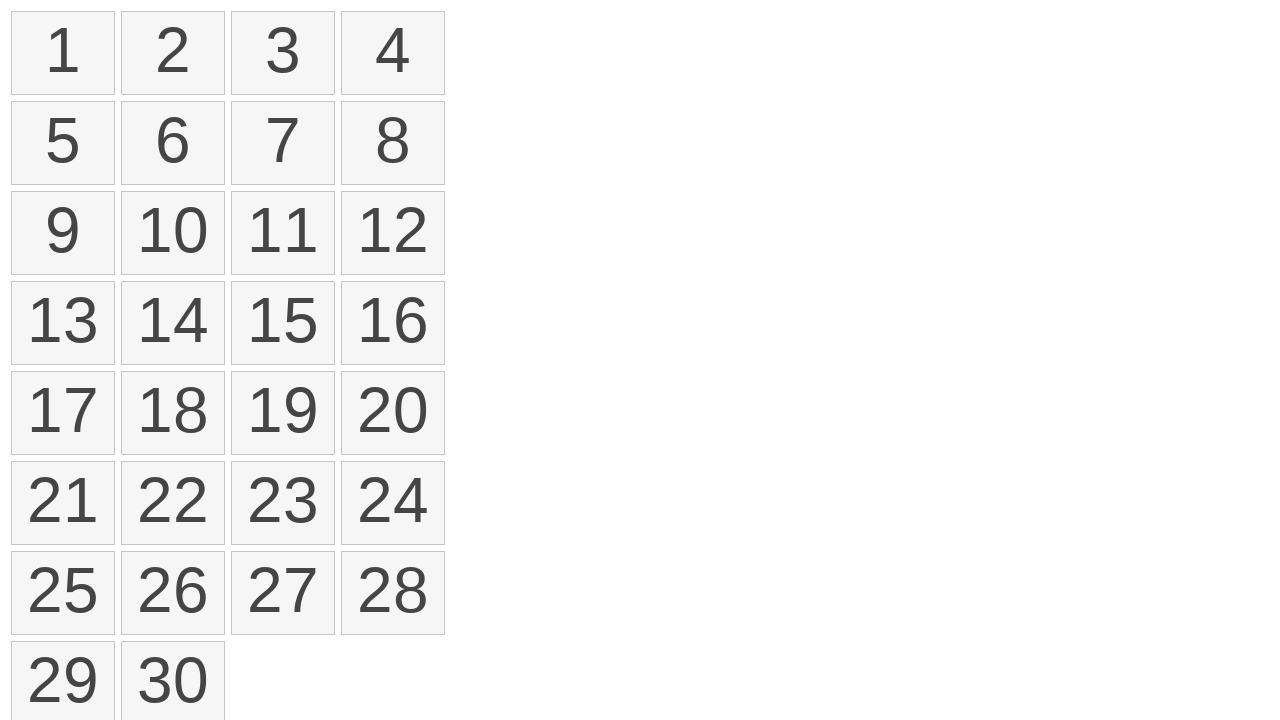

Navigated to jQuery selectable test page
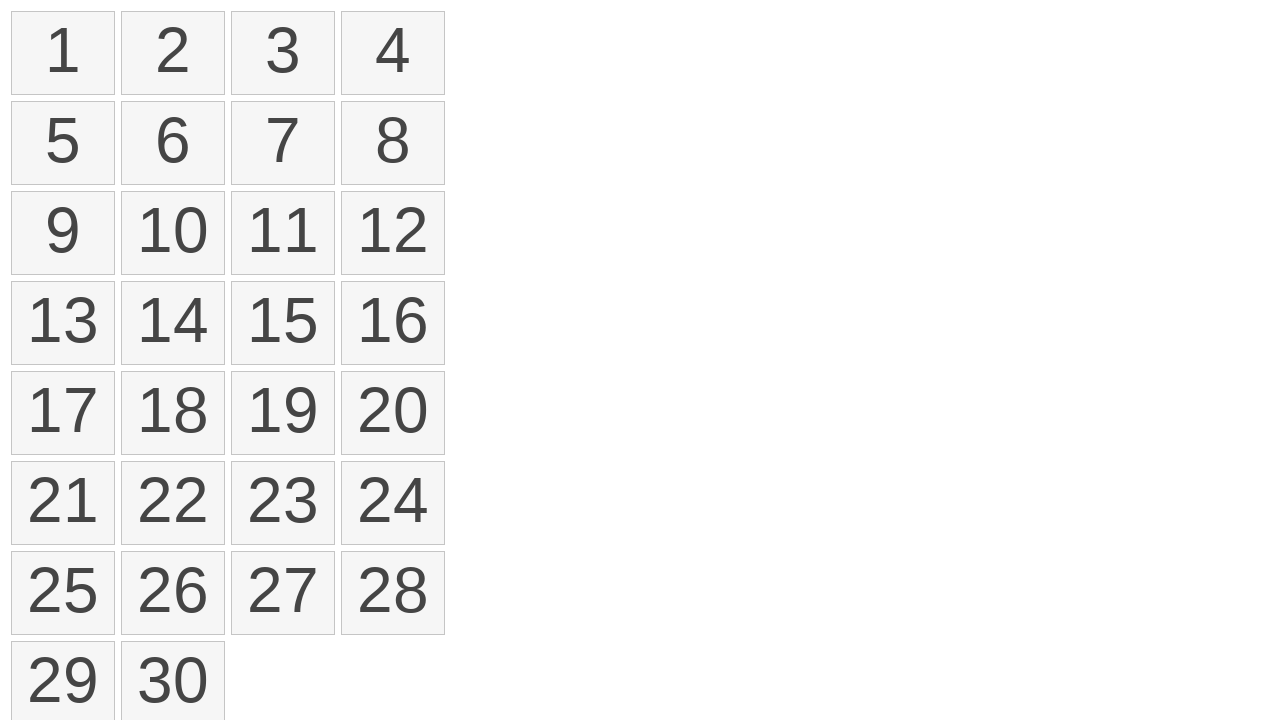

Located all selectable list items
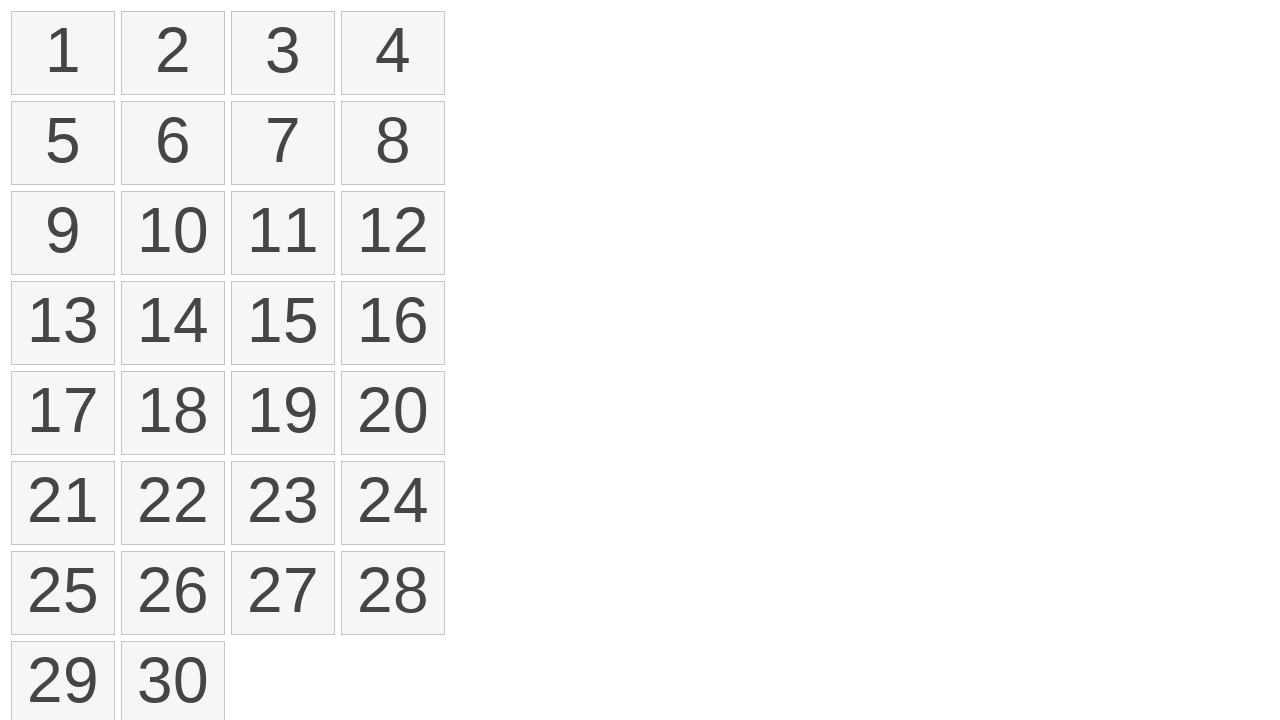

Located first selectable item
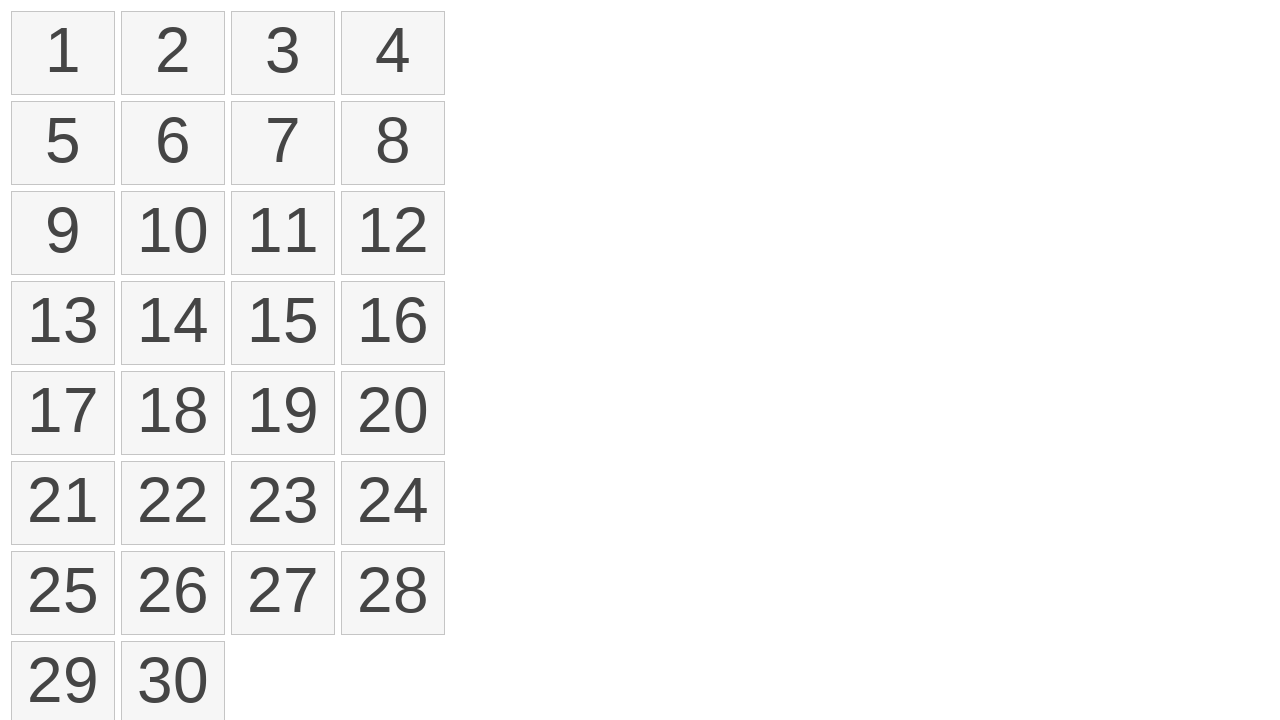

Located fourth selectable item
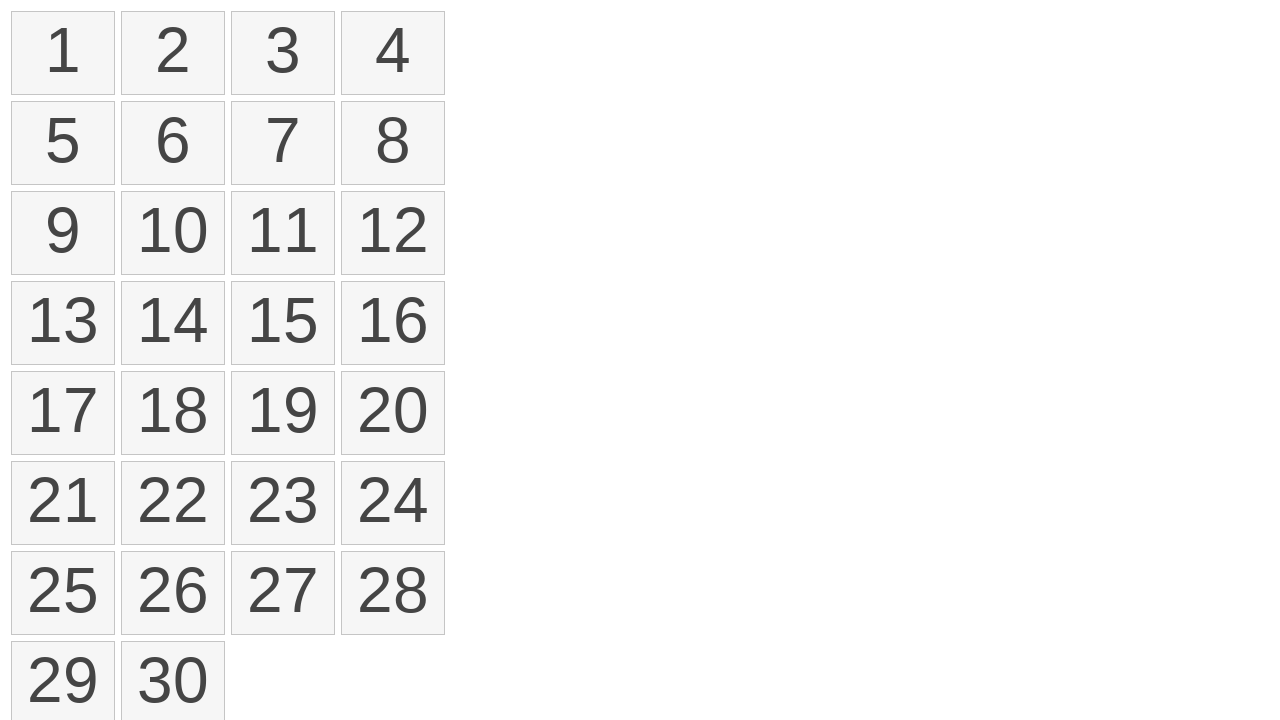

Performed click and drag selection from first item to fourth item at (393, 53)
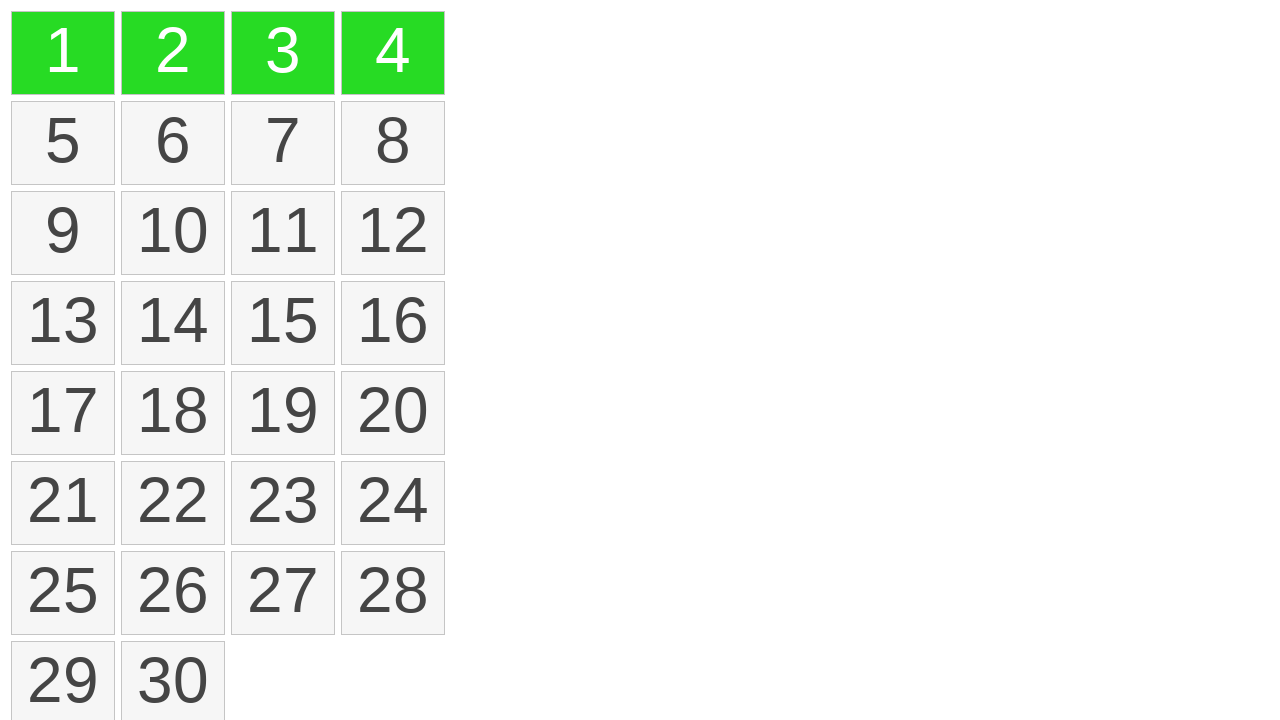

Located all selected items
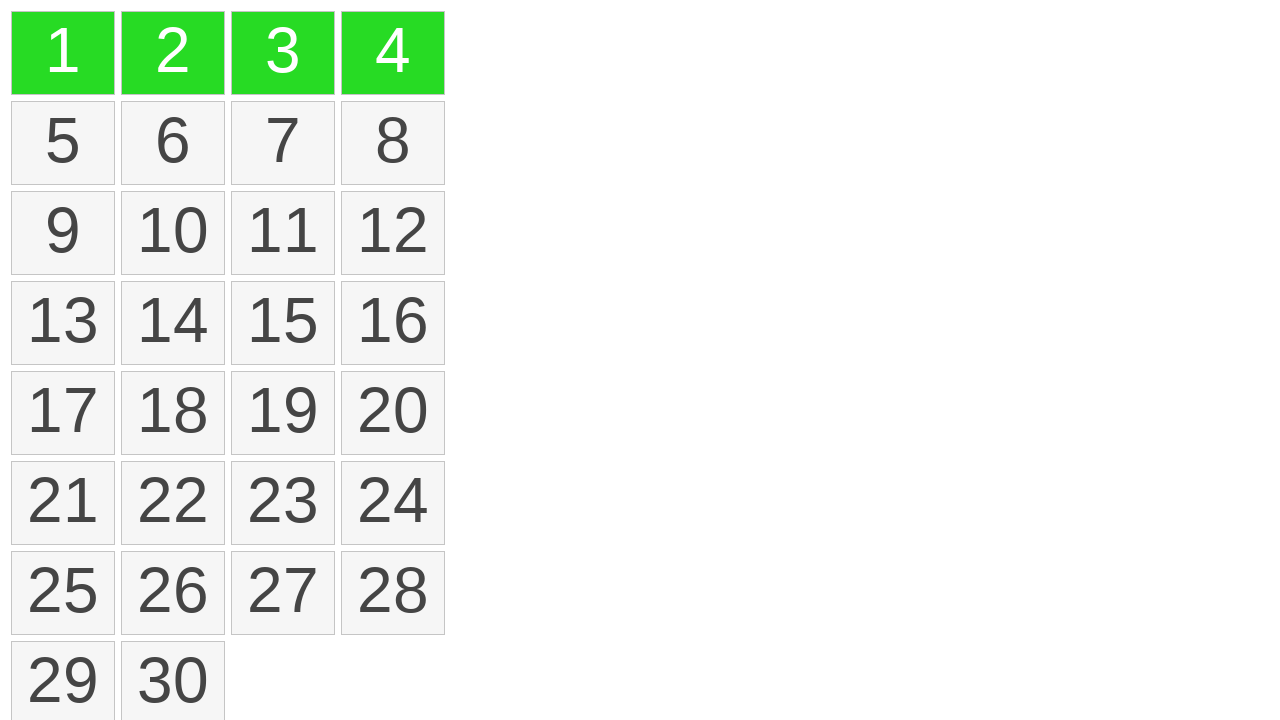

Verified that exactly 4 items are selected
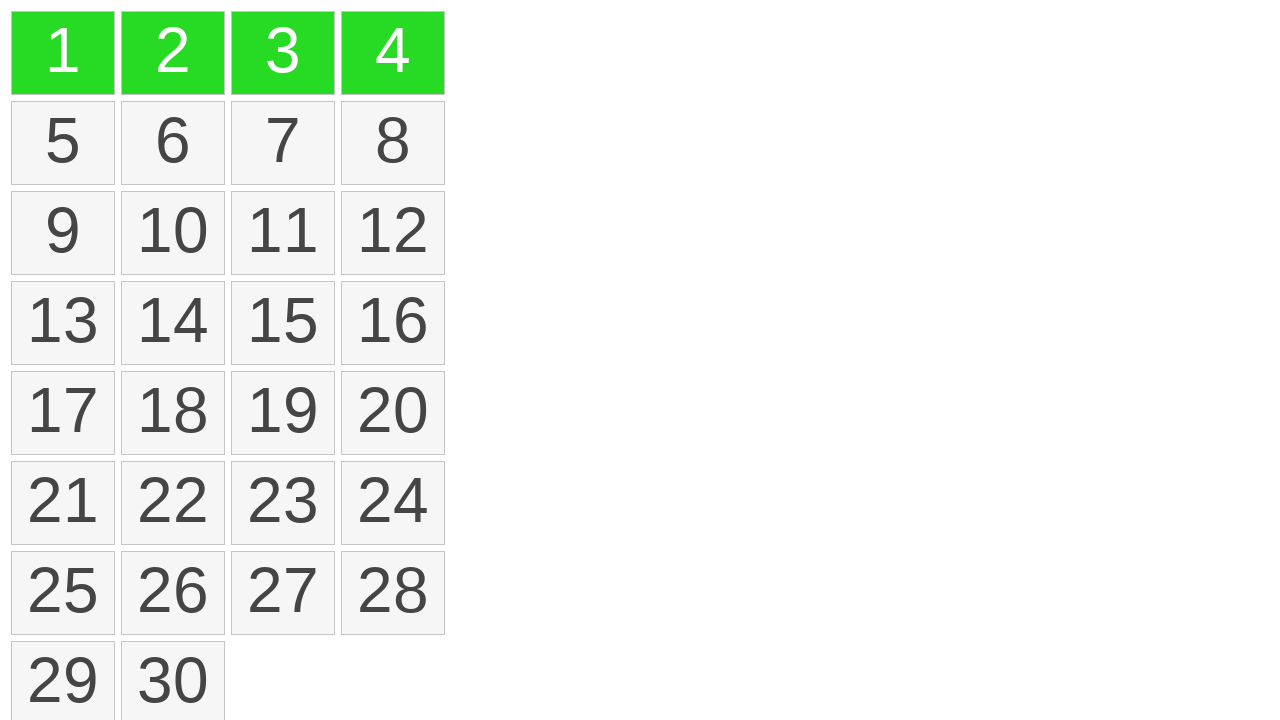

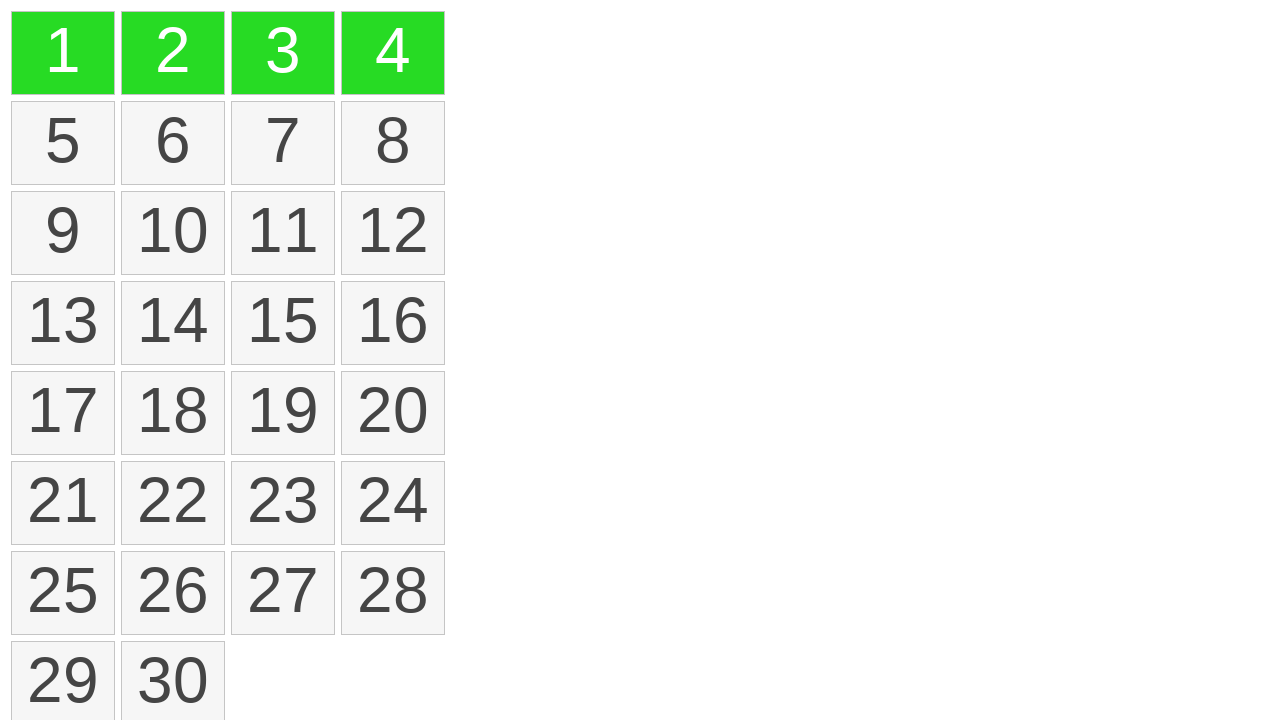